Tests mouse wheel scrolling by scrolling down and then up on the page

Starting URL: https://practice.cydeo.com

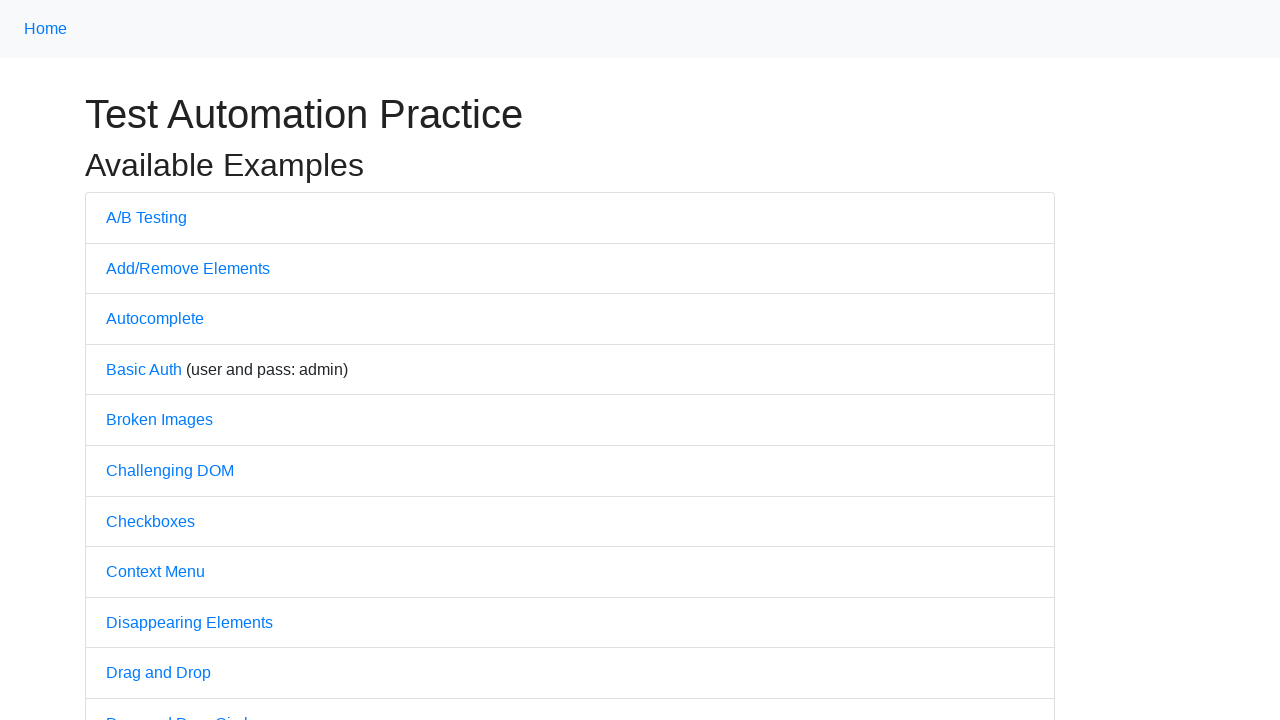

Navigated to https://practice.cydeo.com
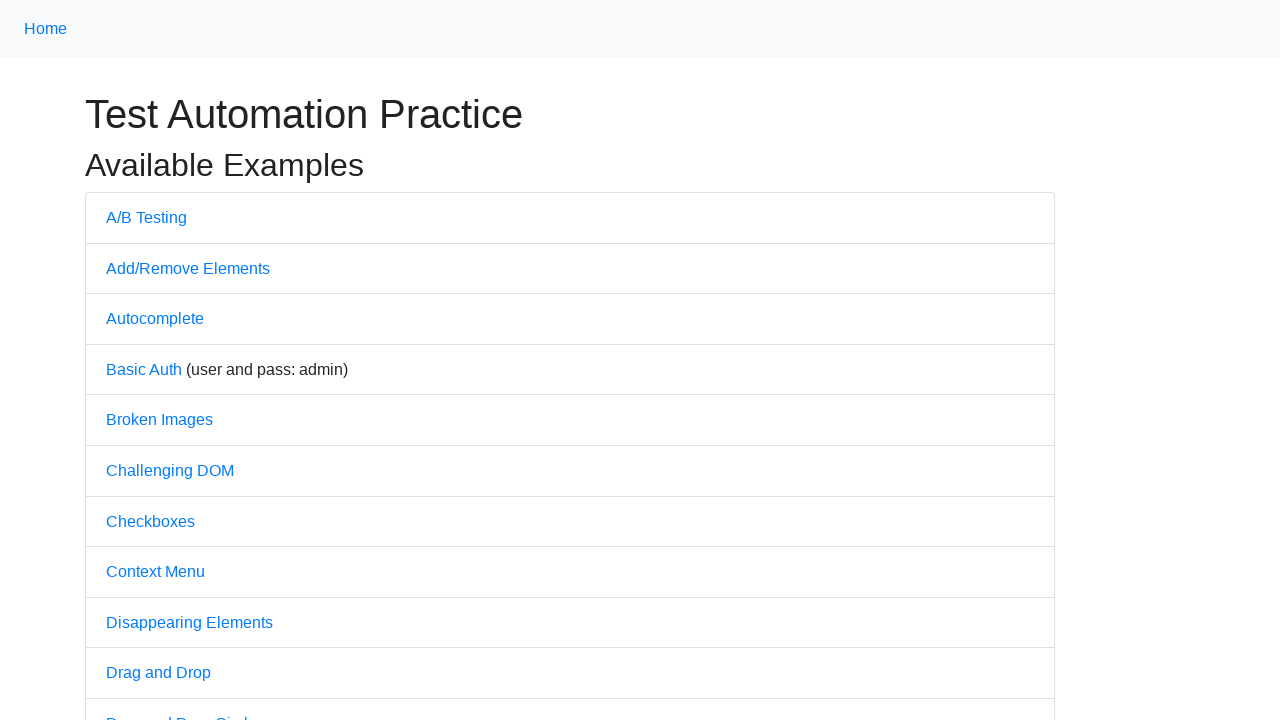

Scrolled down the page using mouse wheel
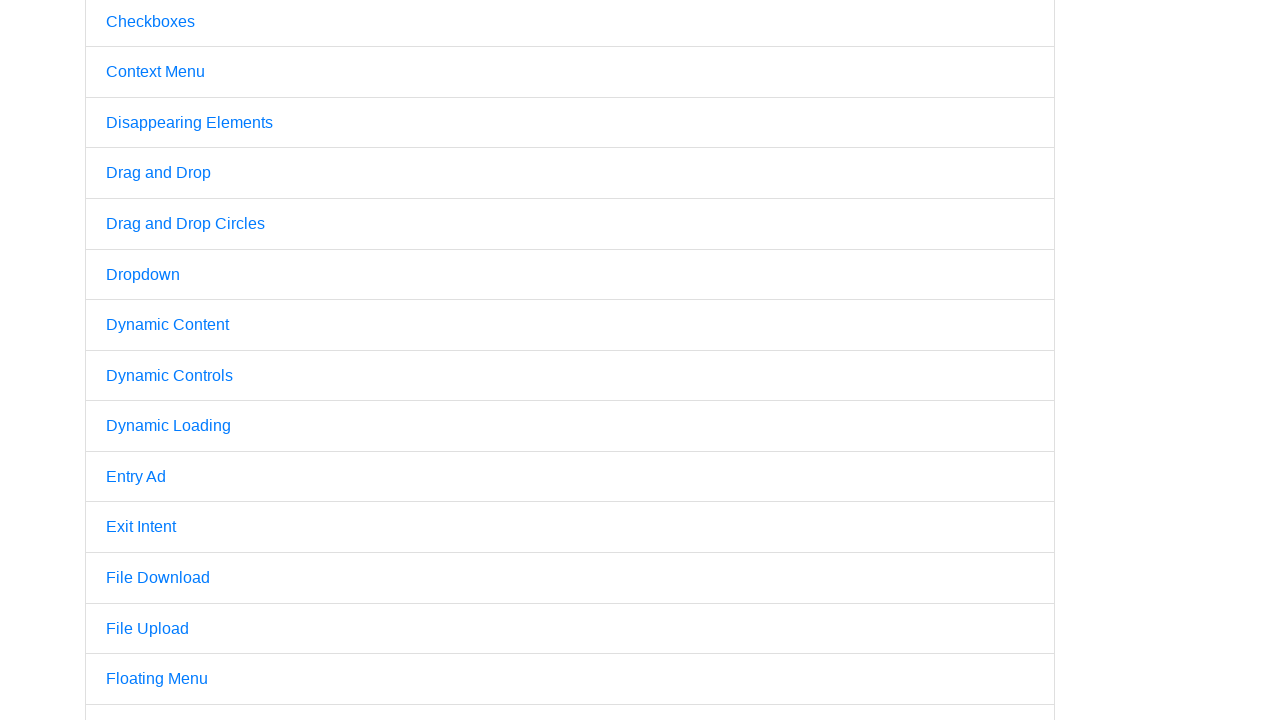

Scrolled up the page using mouse wheel
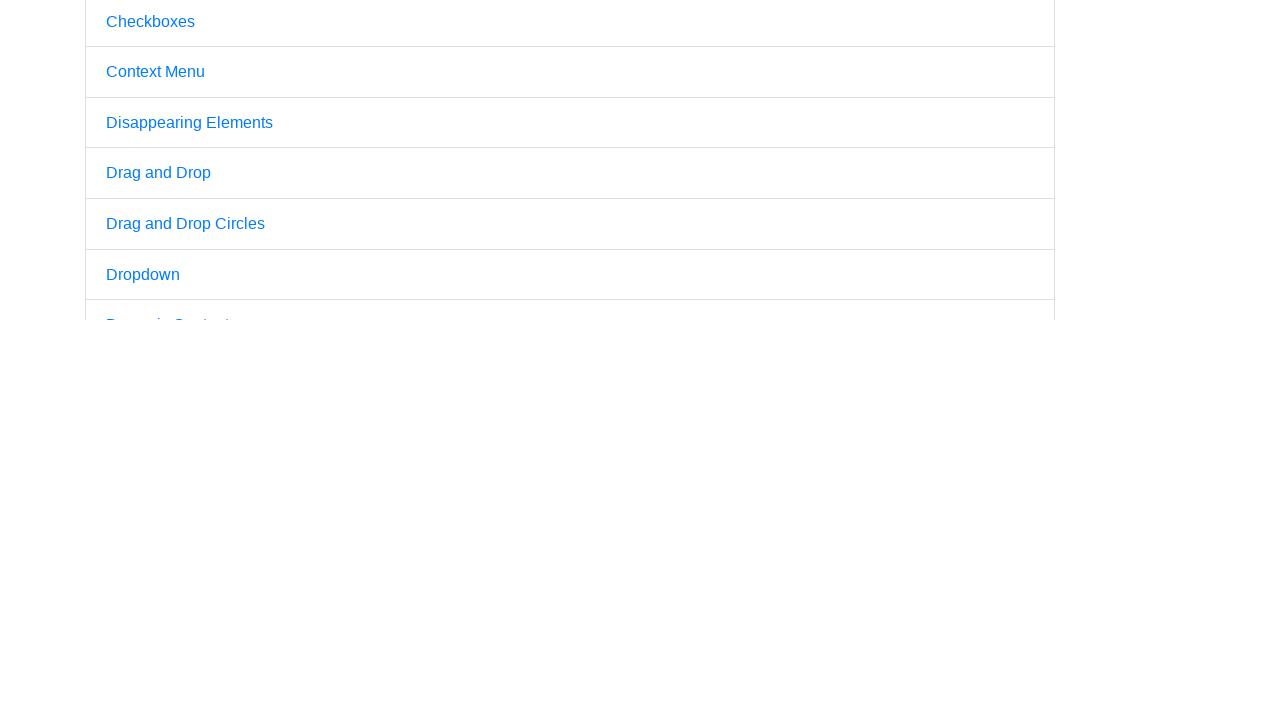

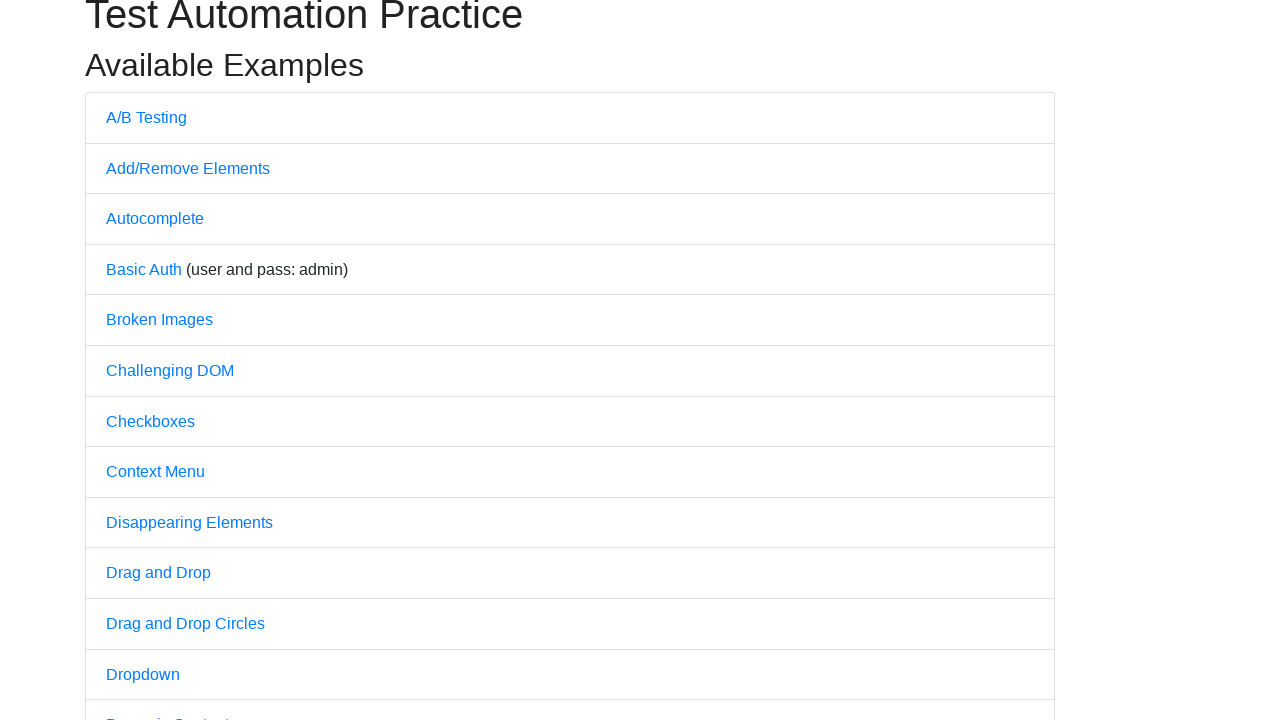